Tests a more resilient approach to working with multiple windows by storing the original window handle first, clicking to open a new window, then identifying the new window by filtering through all window handles to find the one that differs from the original.

Starting URL: https://the-internet.herokuapp.com/windows

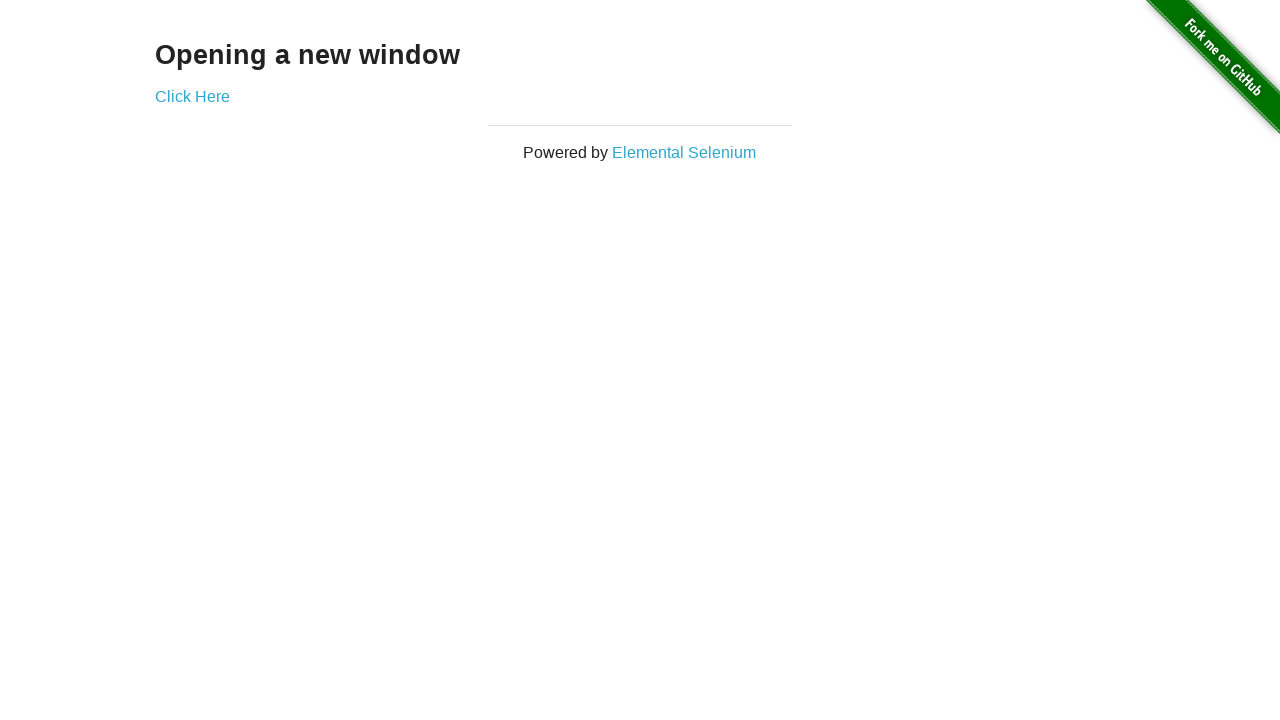

Stored reference to original window
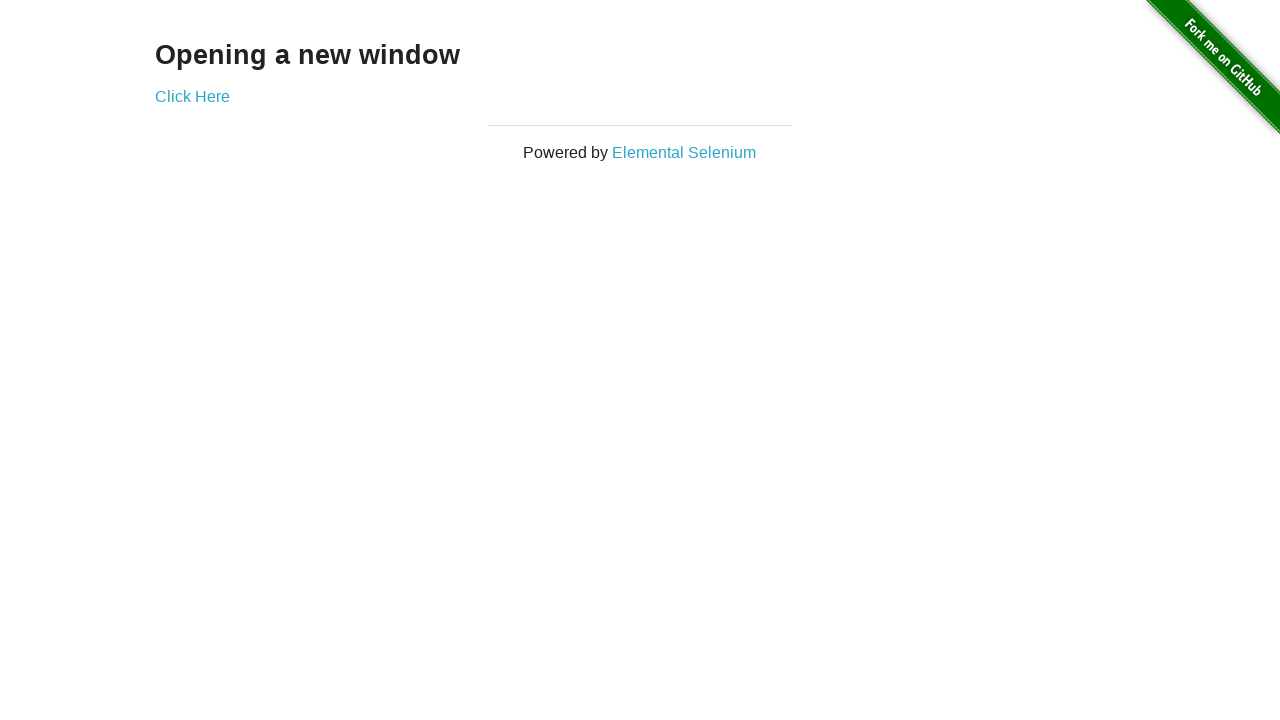

Clicked link to open new window at (192, 96) on .example a
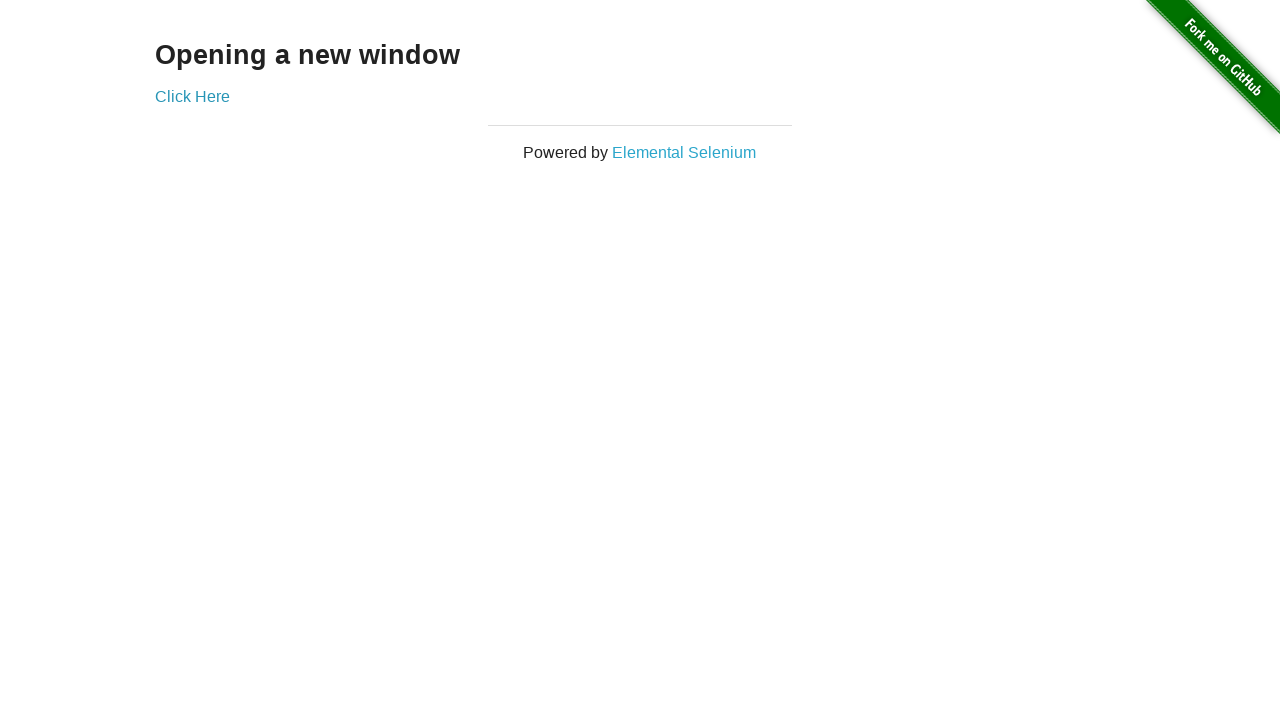

Retrieved reference to new window
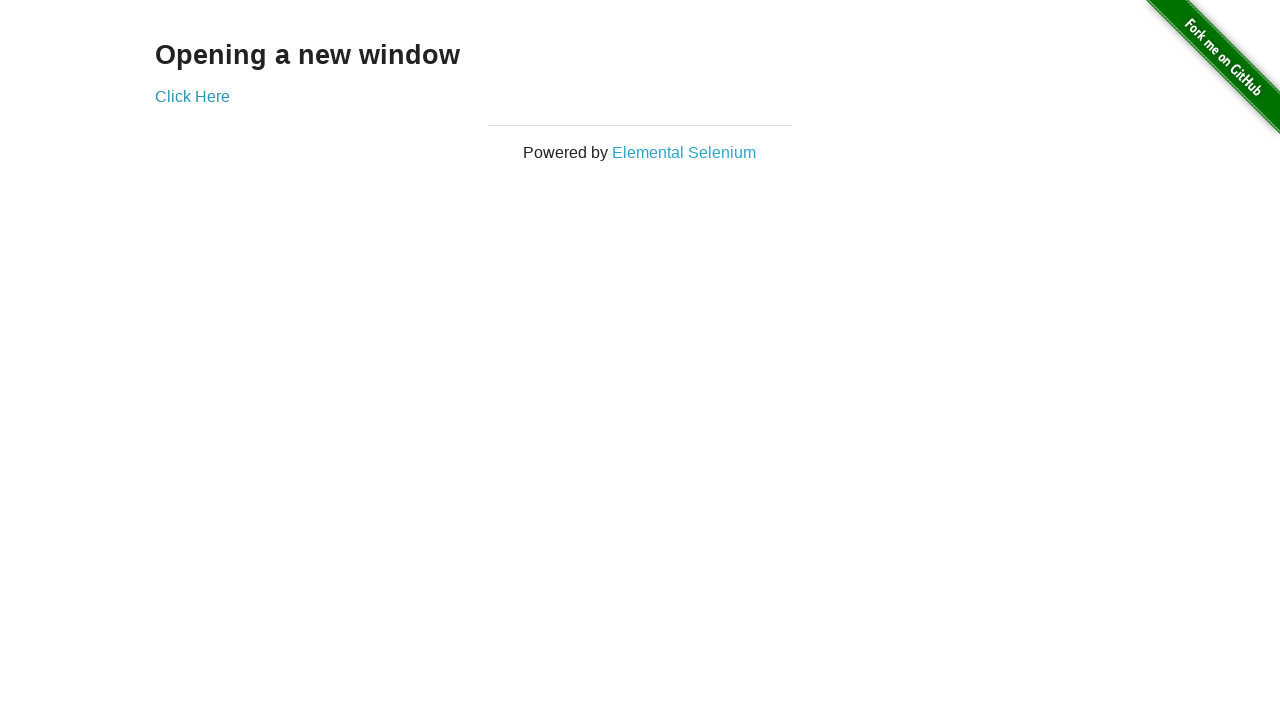

New window finished loading
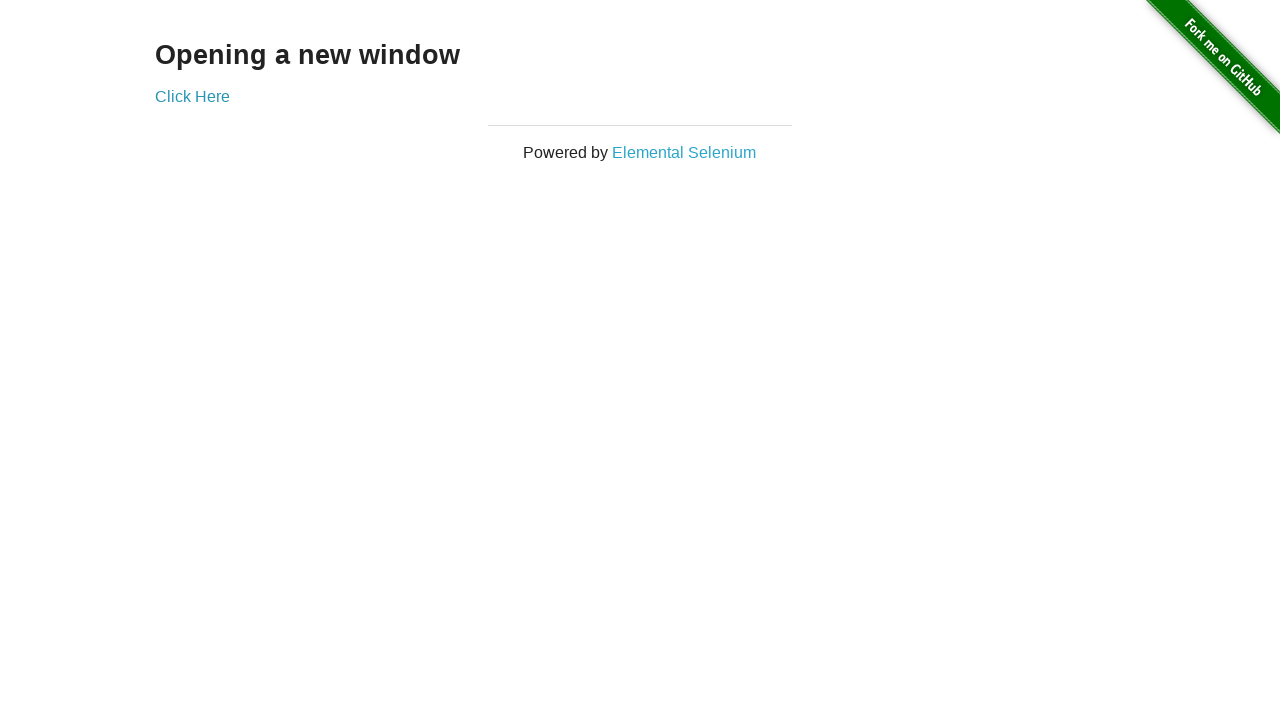

Brought first window to front
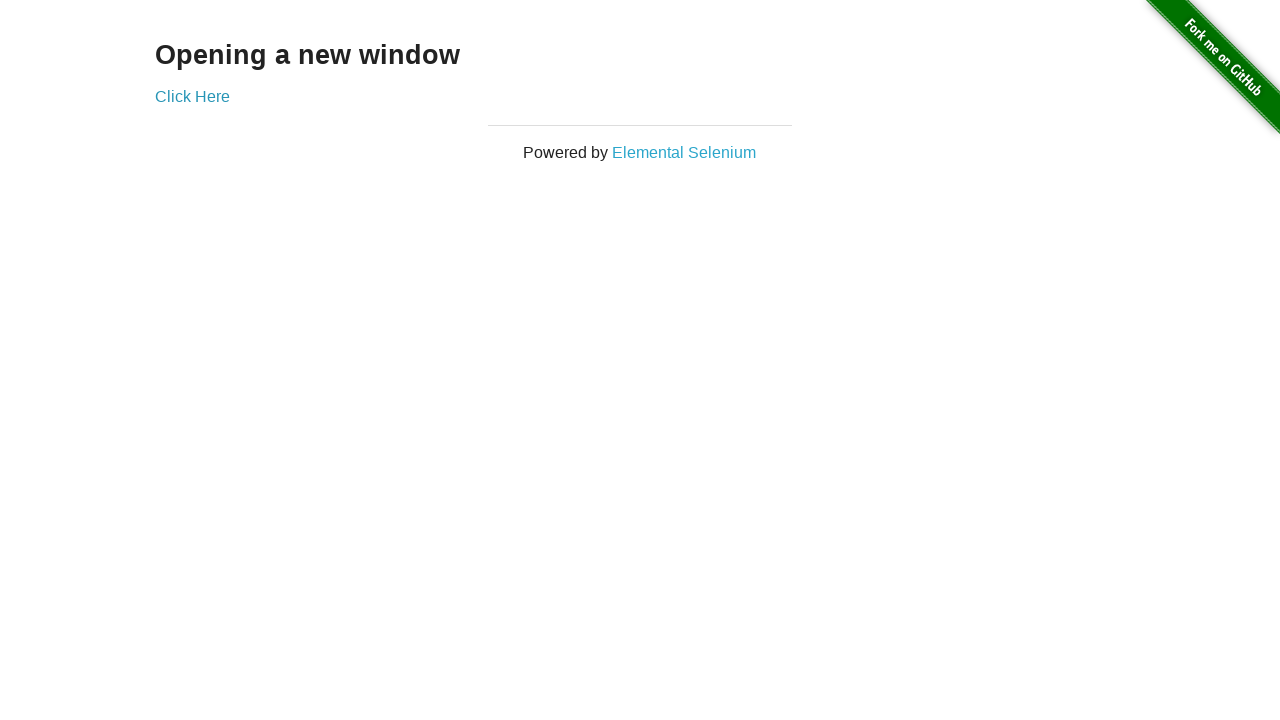

Verified first window title is not 'New Window'
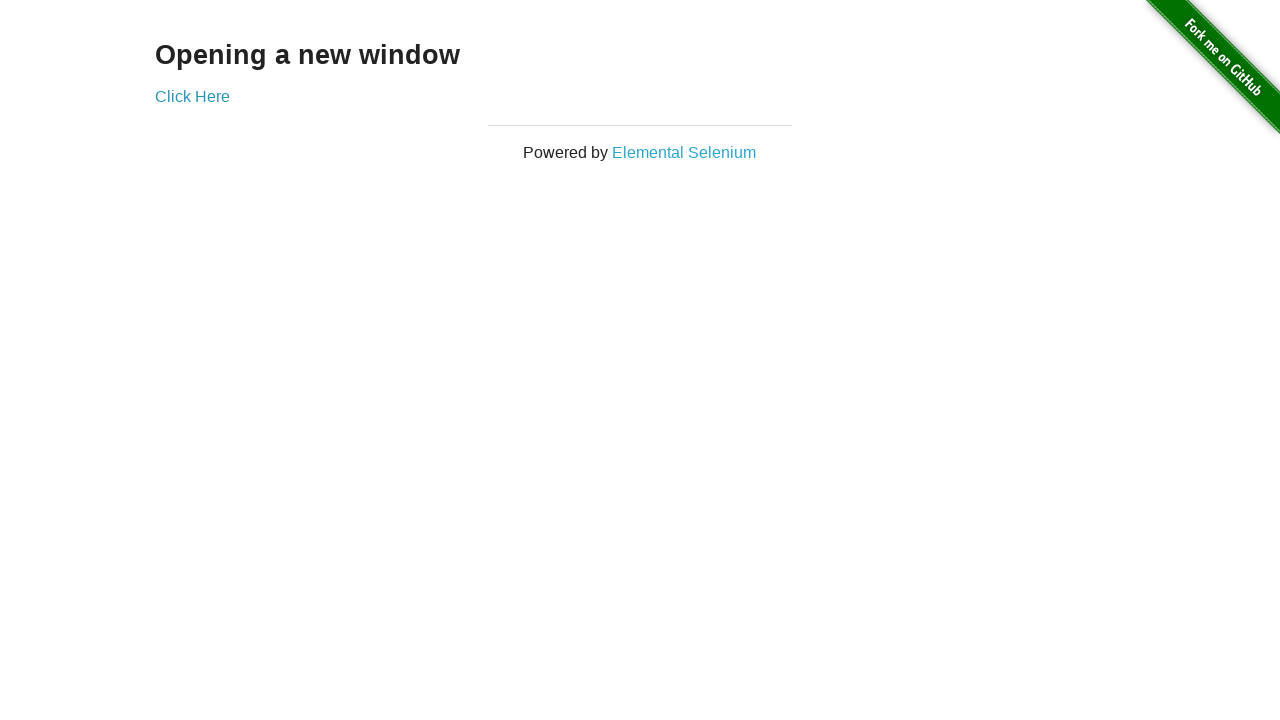

Brought new window to front
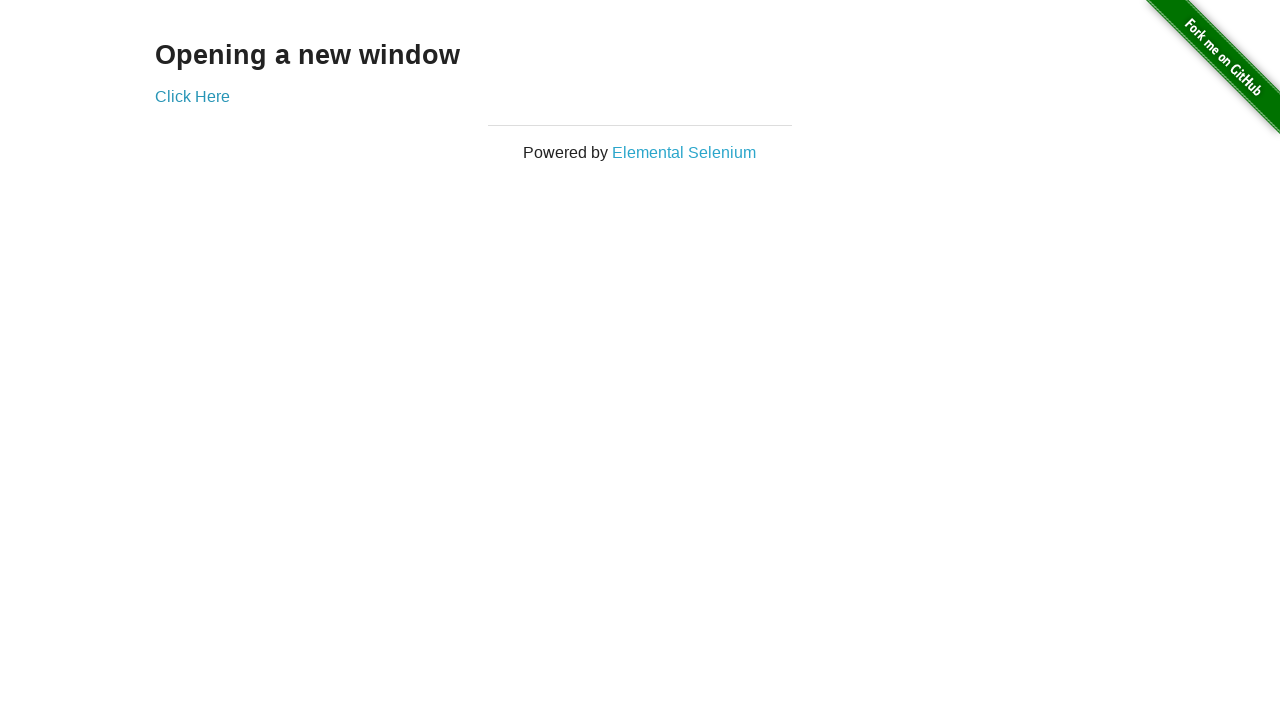

Verified new window title is 'New Window'
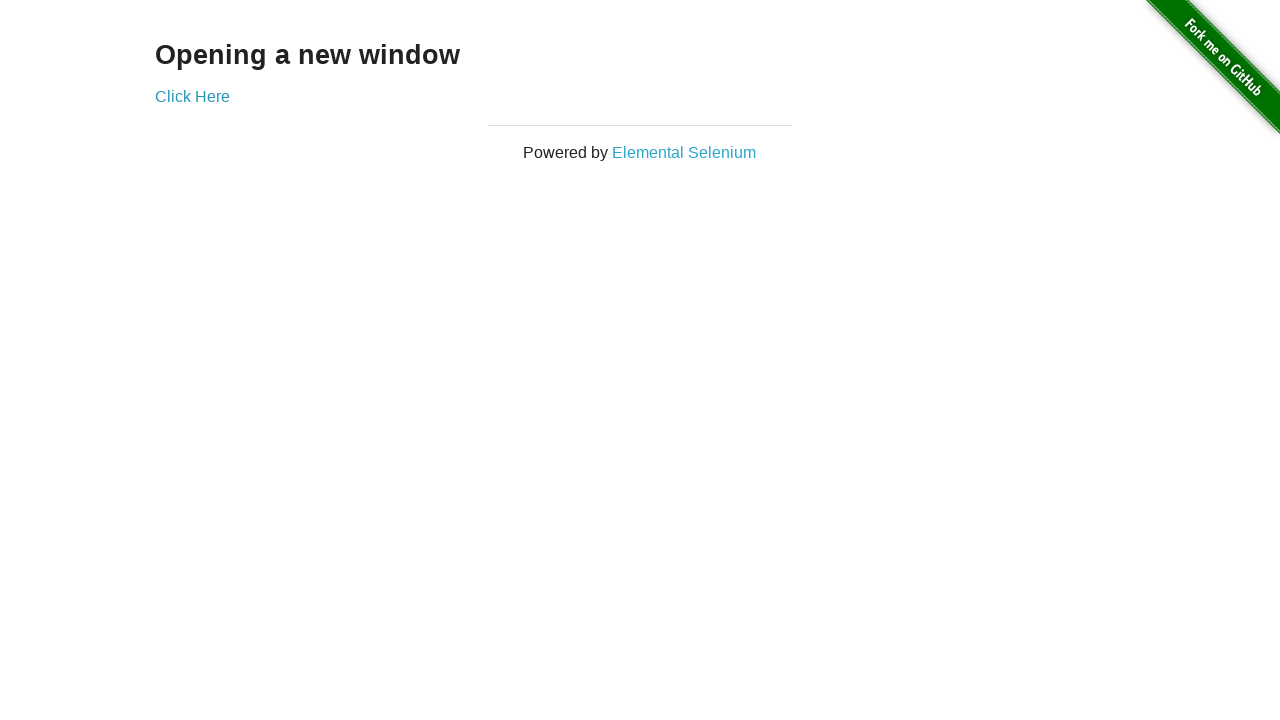

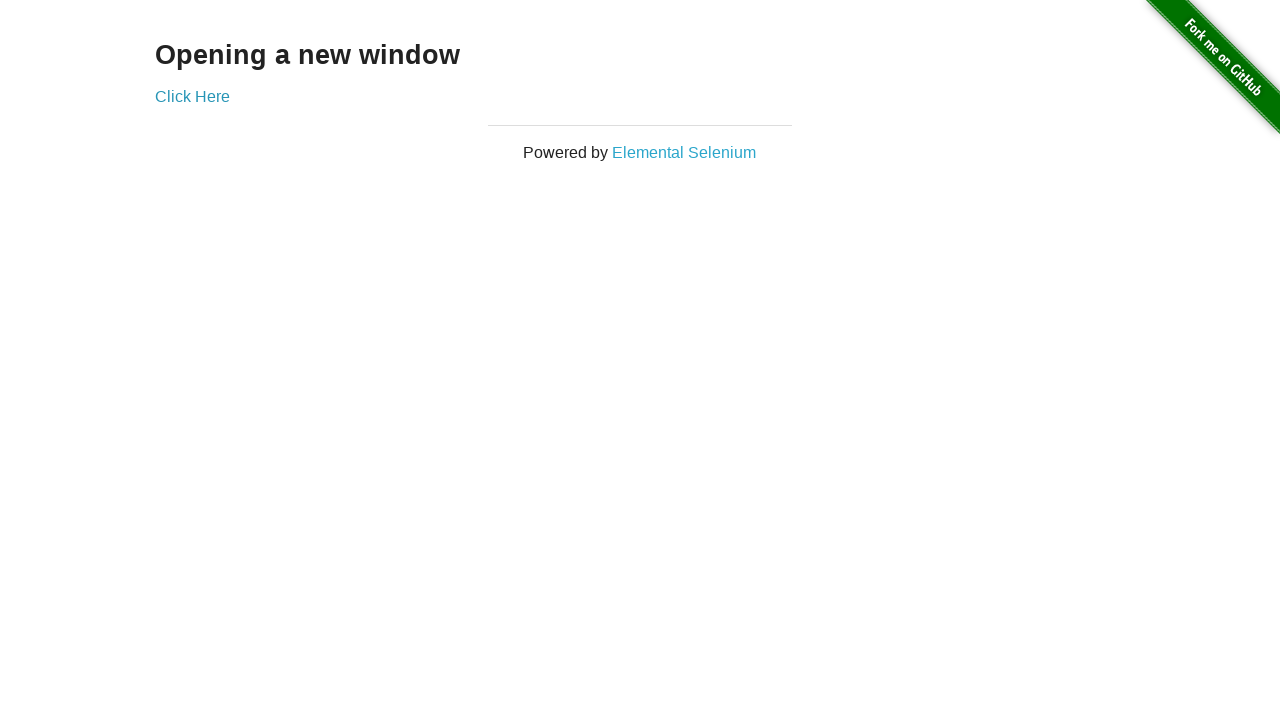